Navigates to a Taipei bus route information page and switches between the "go" (outbound) and "back" (return) direction tabs to view bus stop information for both directions.

Starting URL: https://ebus.gov.taipei/Route/StopsOfRoute?routeid=0100000A00

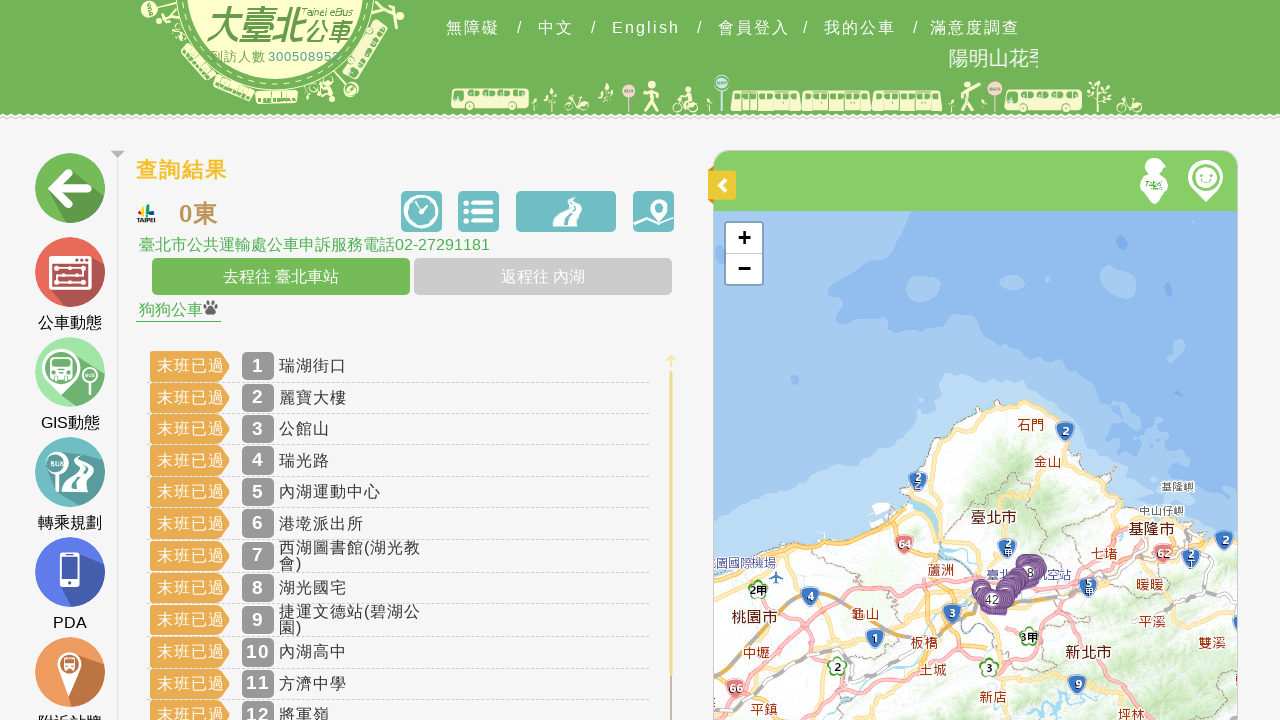

Waited for route information to load
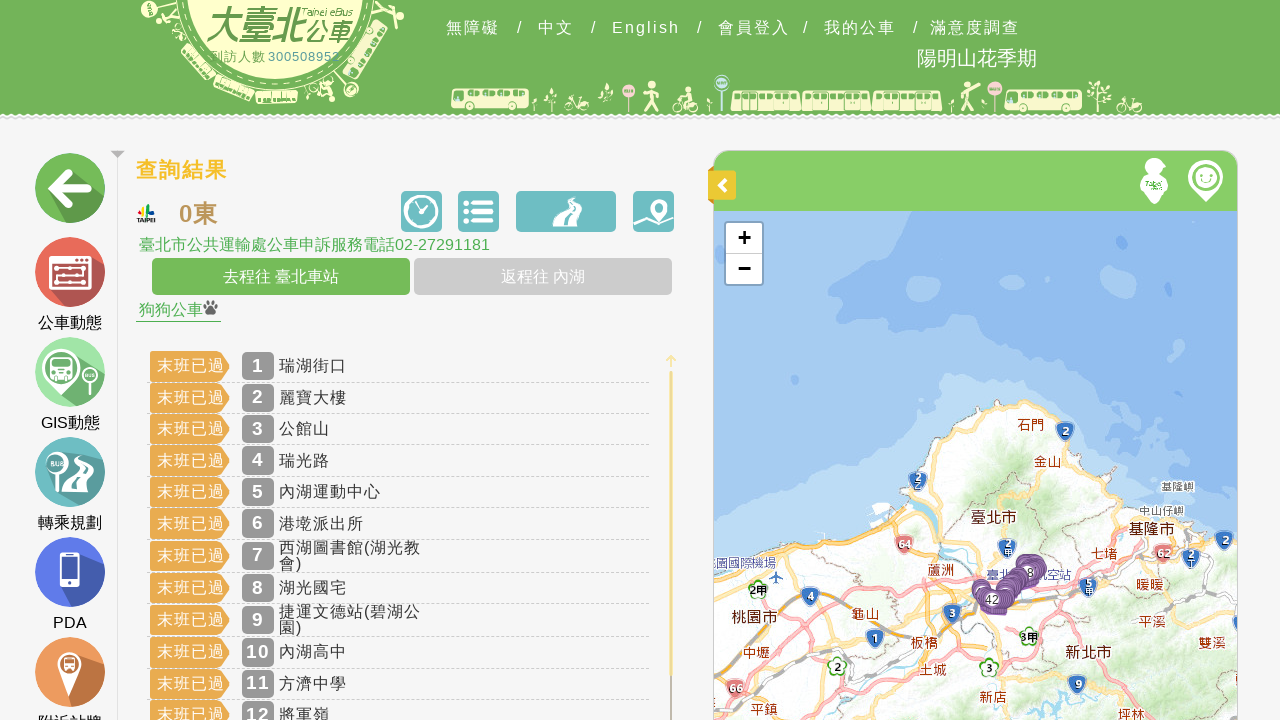

Clicked on 'go' (outbound) direction tab at (281, 277) on a.stationlist-go
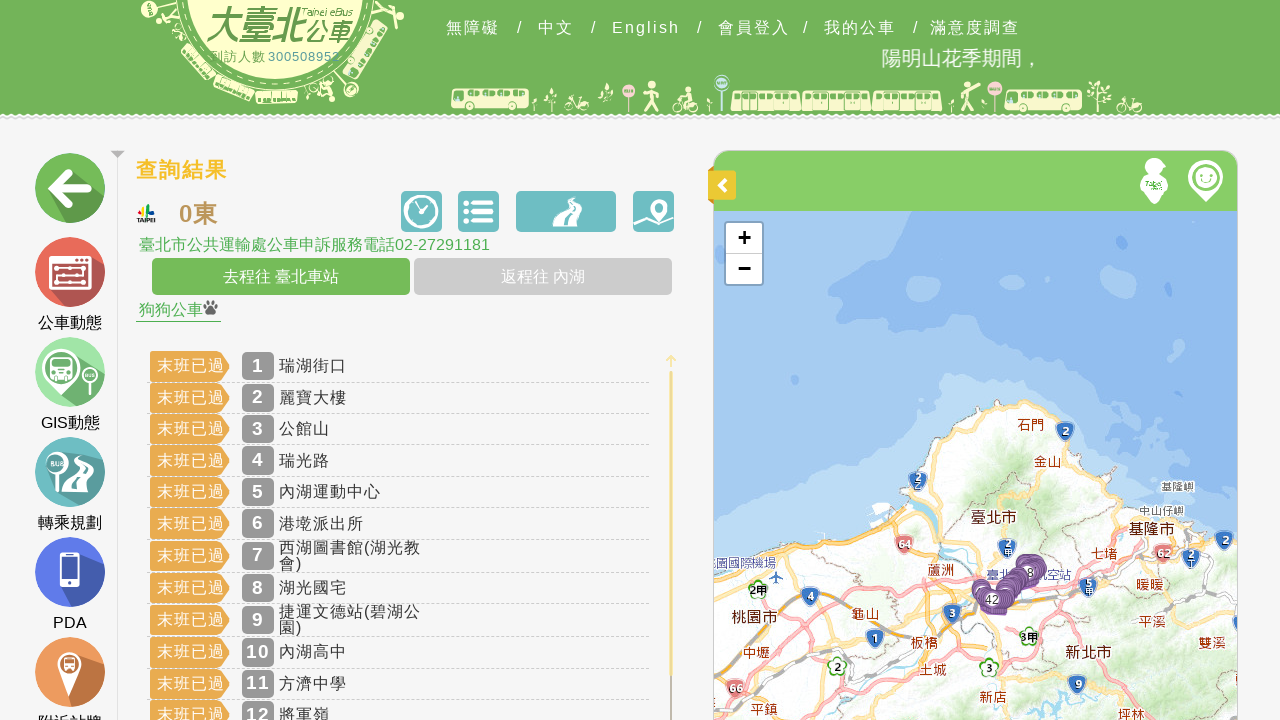

Outbound direction bus stops loaded
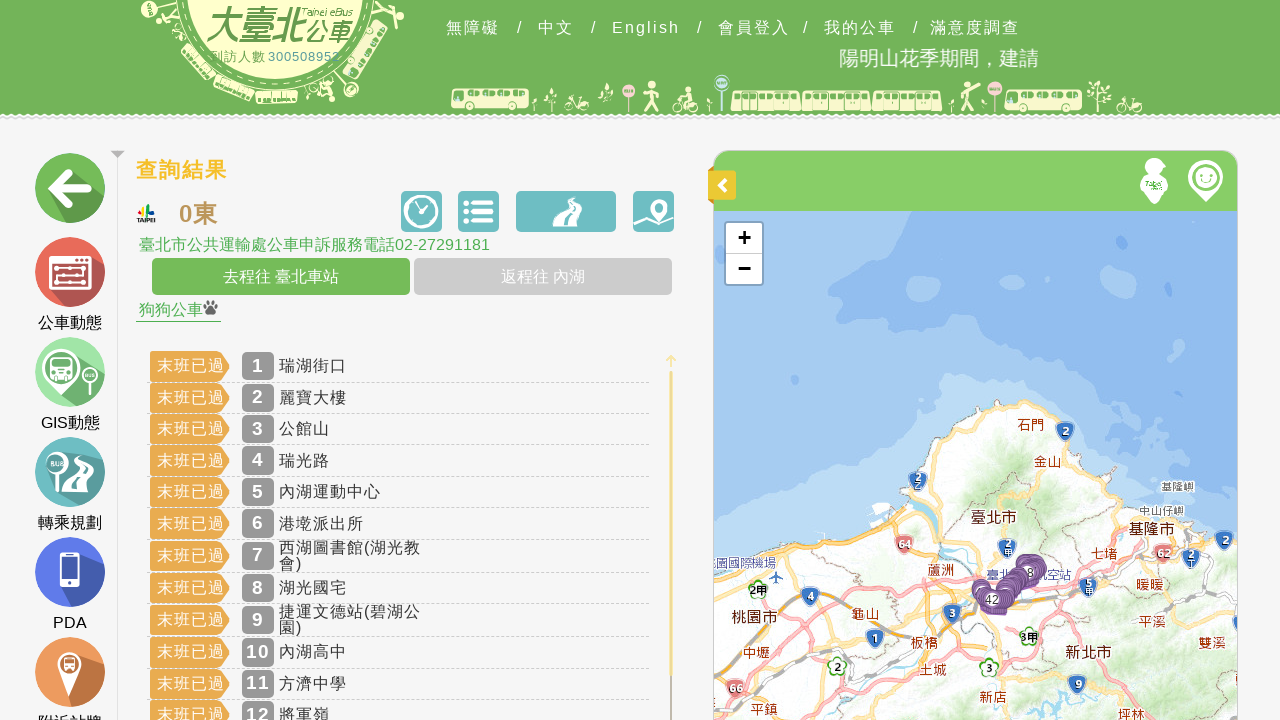

Clicked on 'back' (return) direction tab at (543, 277) on a.stationlist-come
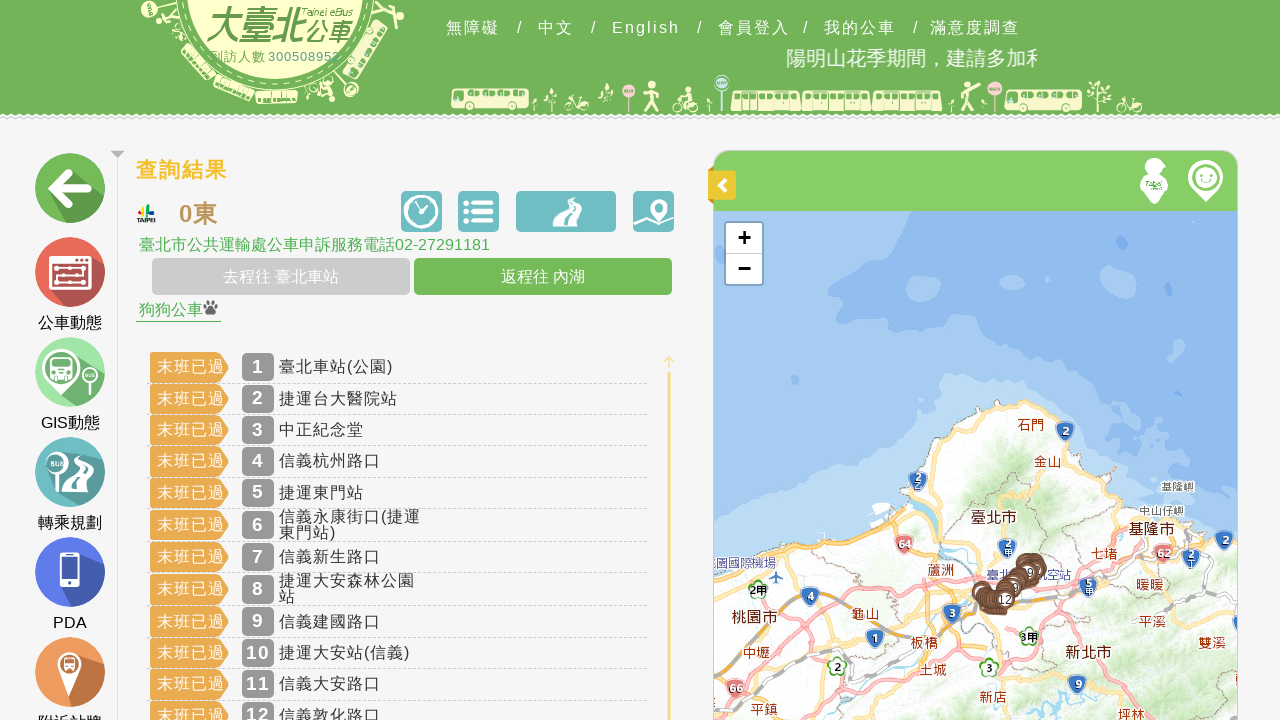

Return direction bus stops loaded and visible
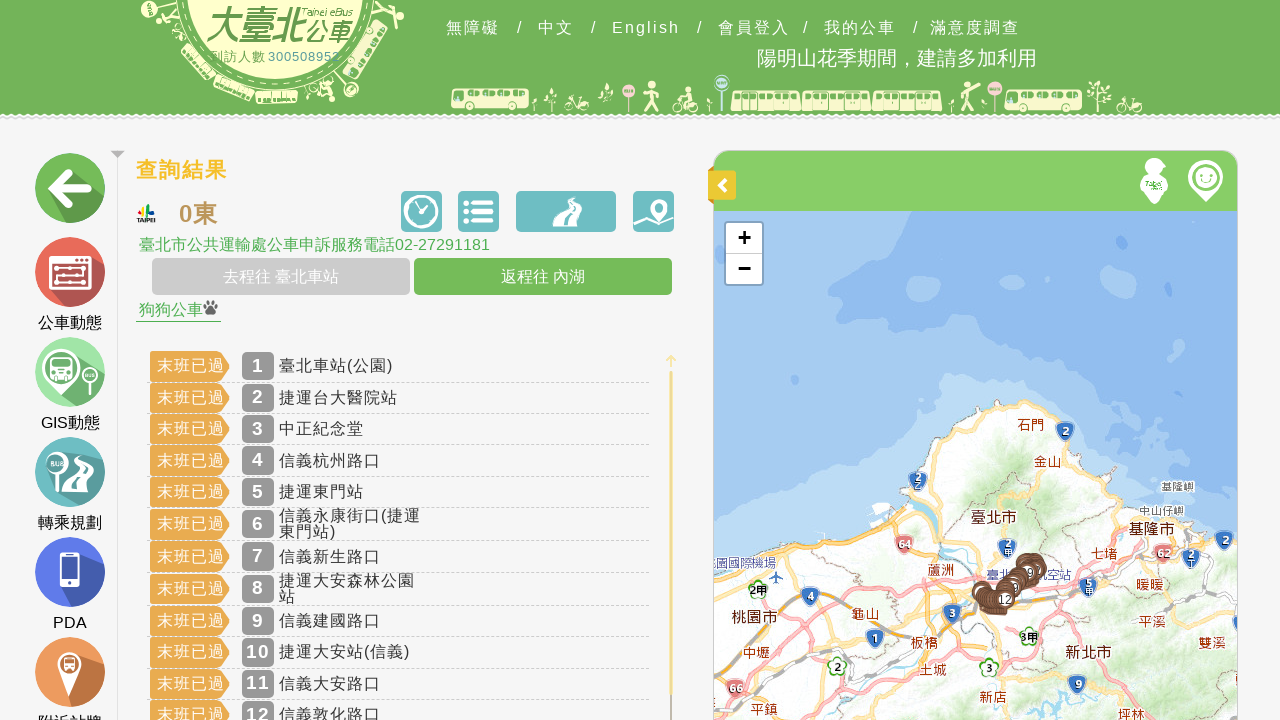

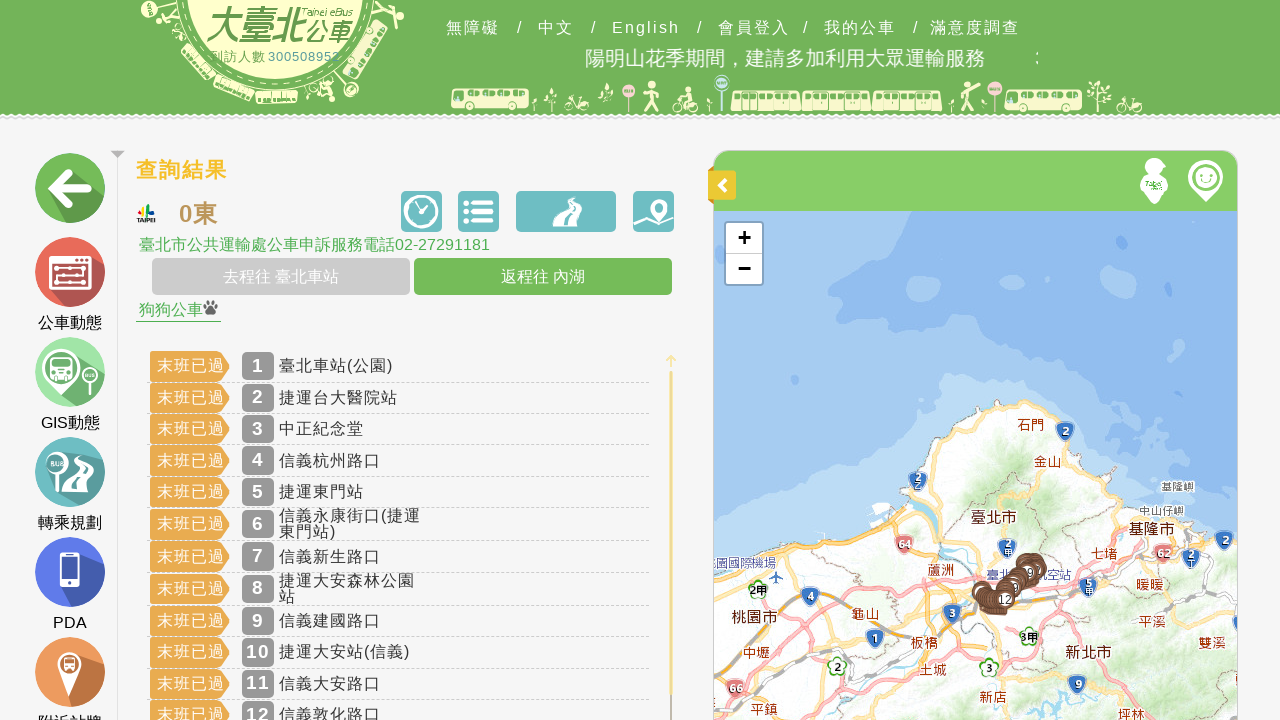